Tests nested iframe navigation by clicking on "Nested Frames" link, switching into the top frame, then into the middle frame, and verifying the content is accessible.

Starting URL: https://the-internet.herokuapp.com/

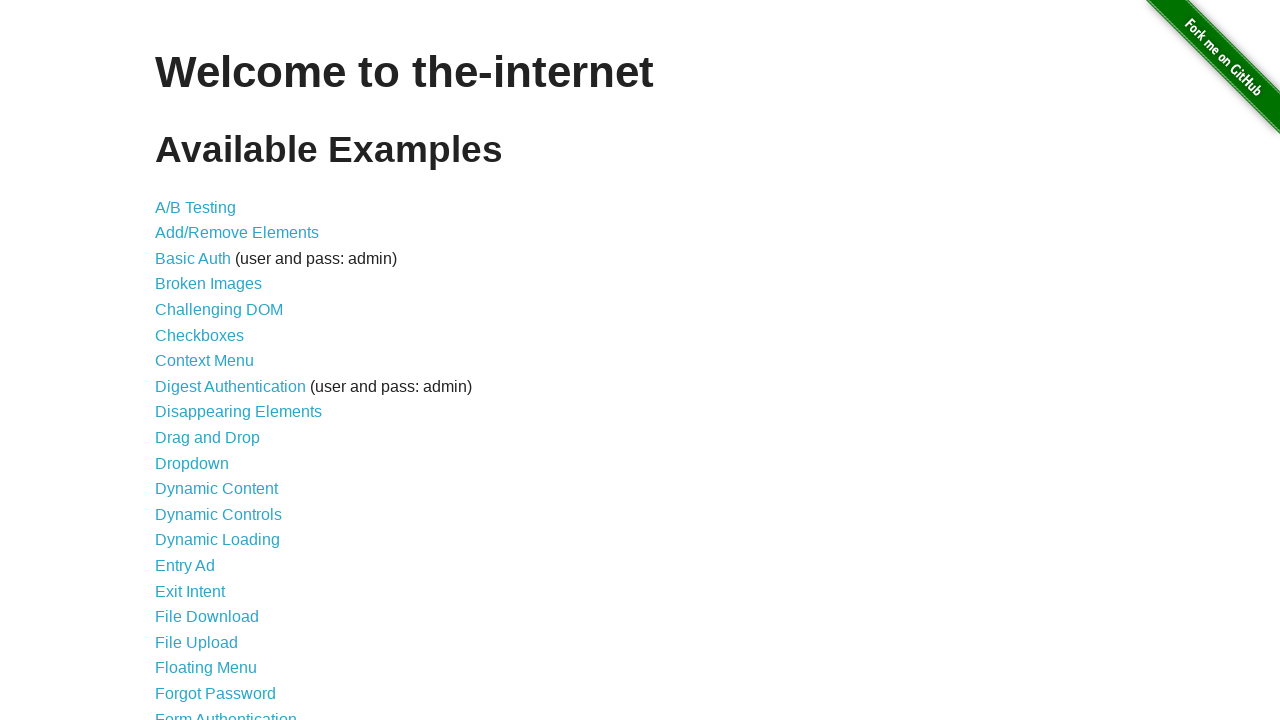

Clicked on 'Nested Frames' link at (210, 395) on text=Nested Frames
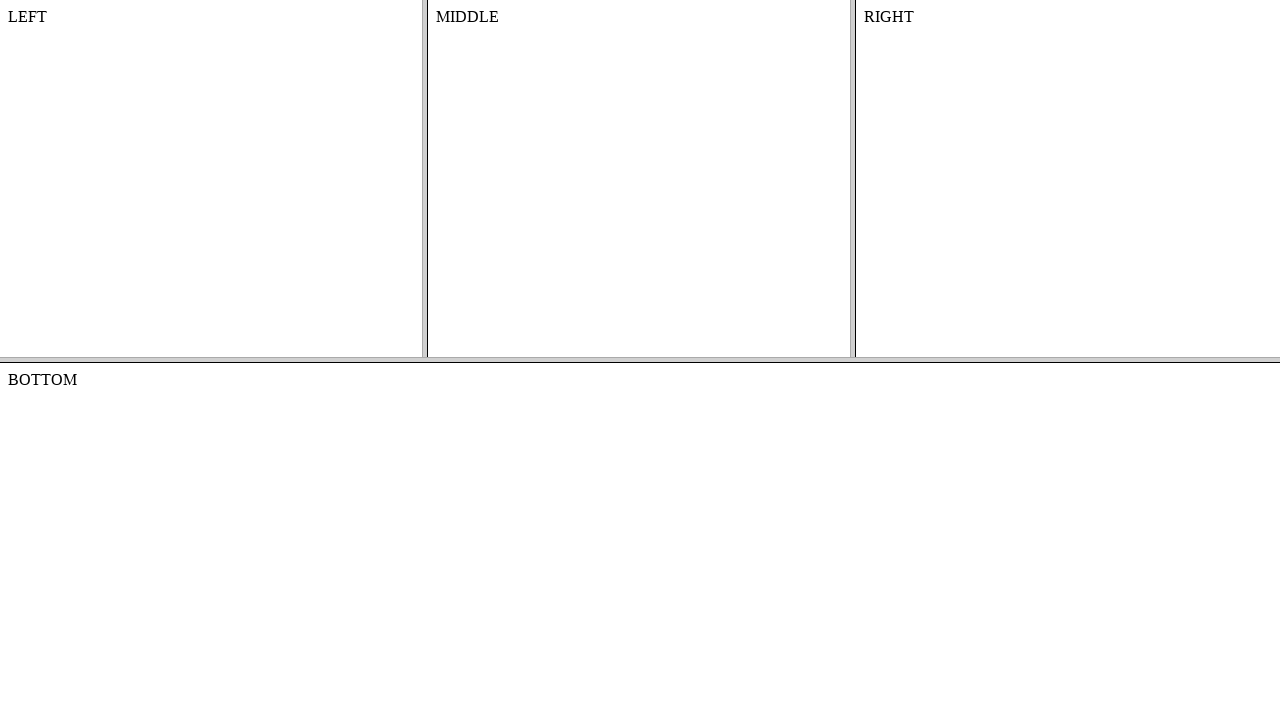

Switched to the top frame
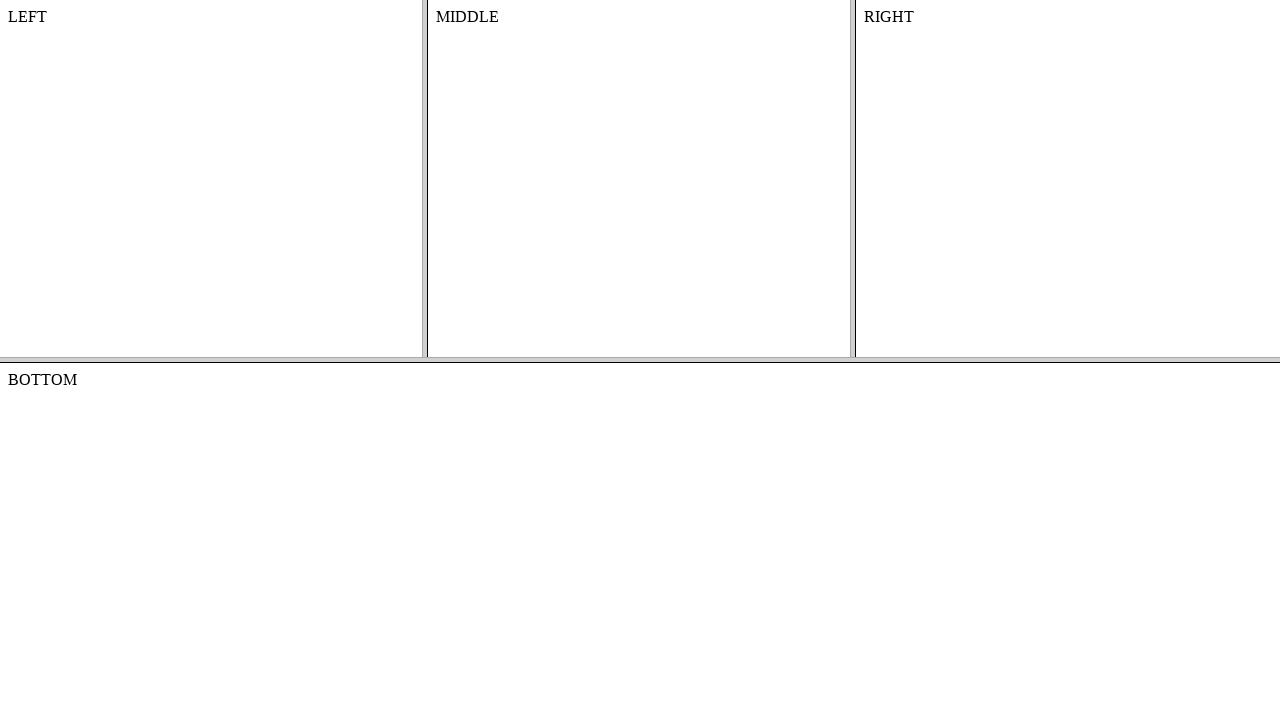

Switched to the middle frame within the top frame
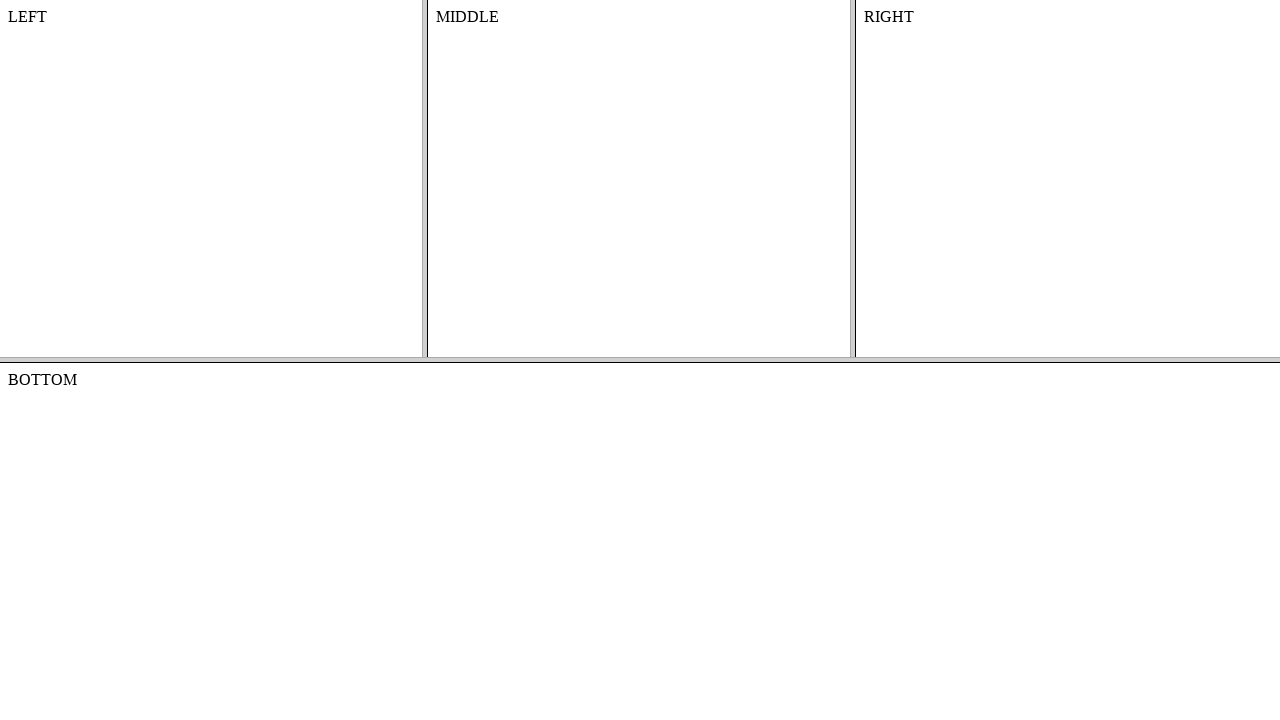

Verified content is accessible in the middle frame
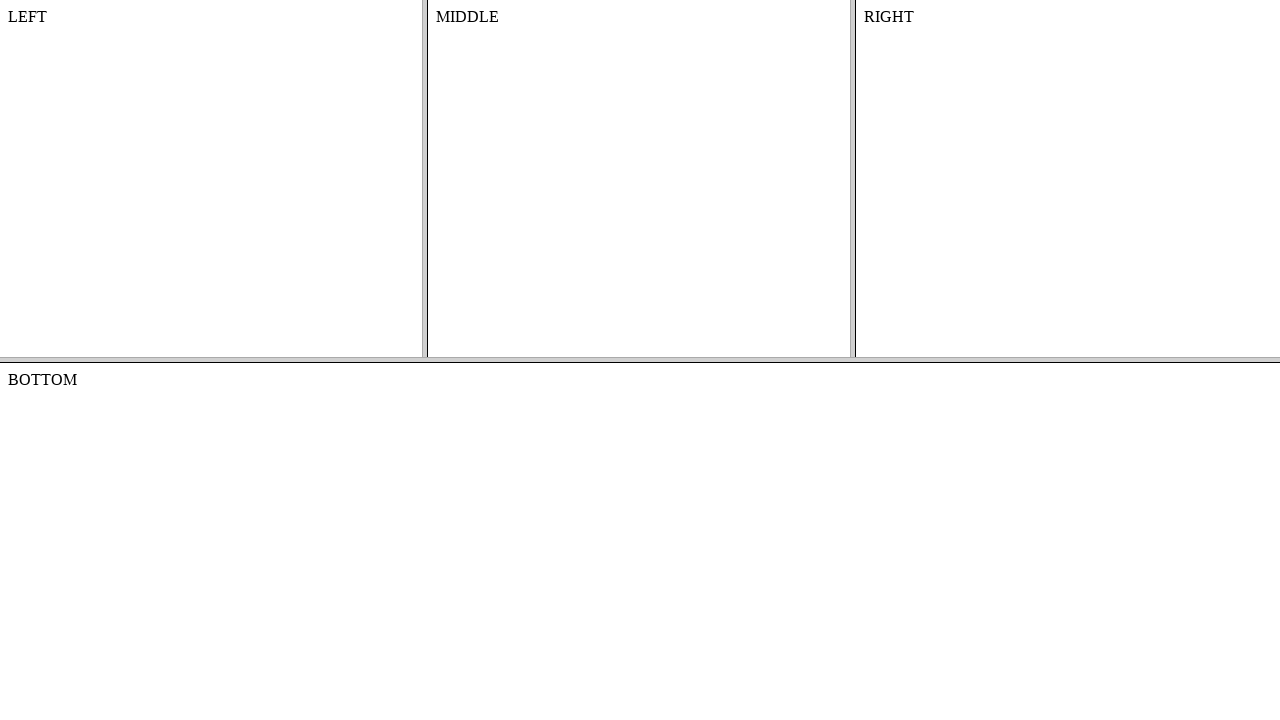

Retrieved content text from middle frame
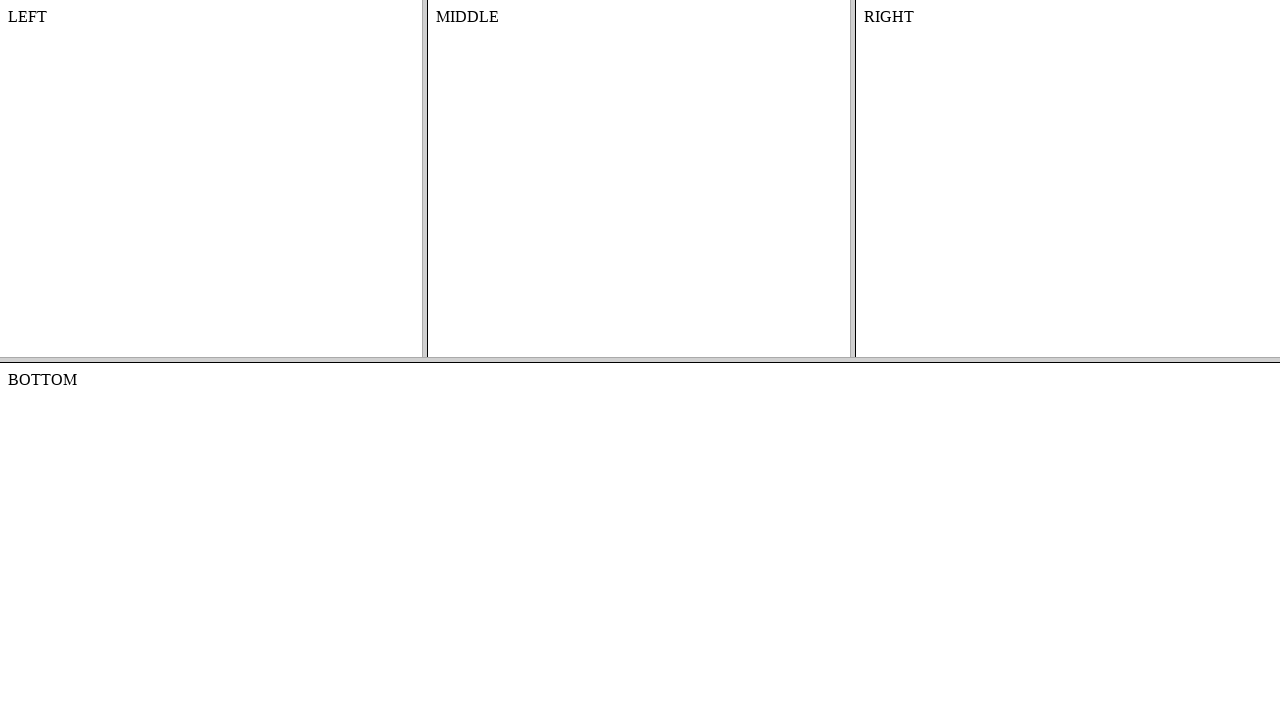

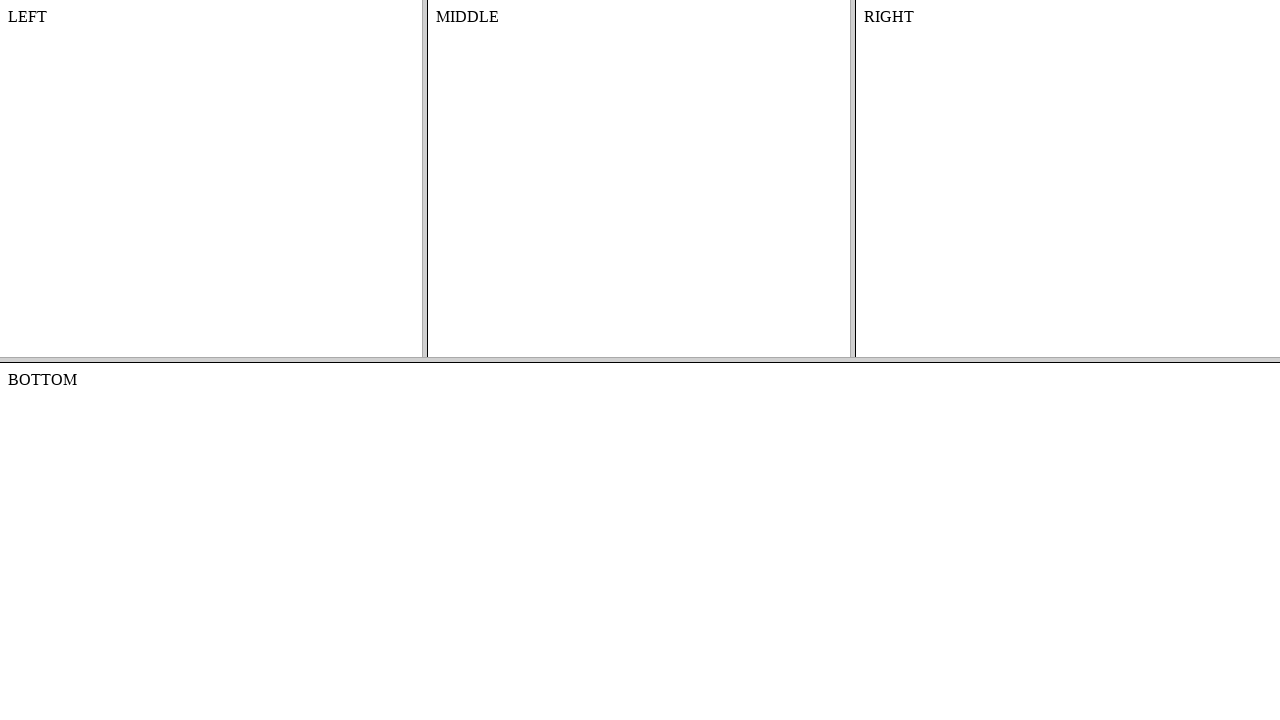